Tests getting inner and outer HTML content from a dropdown menu element on WebdriverIO website

Starting URL: https://webdriver.io

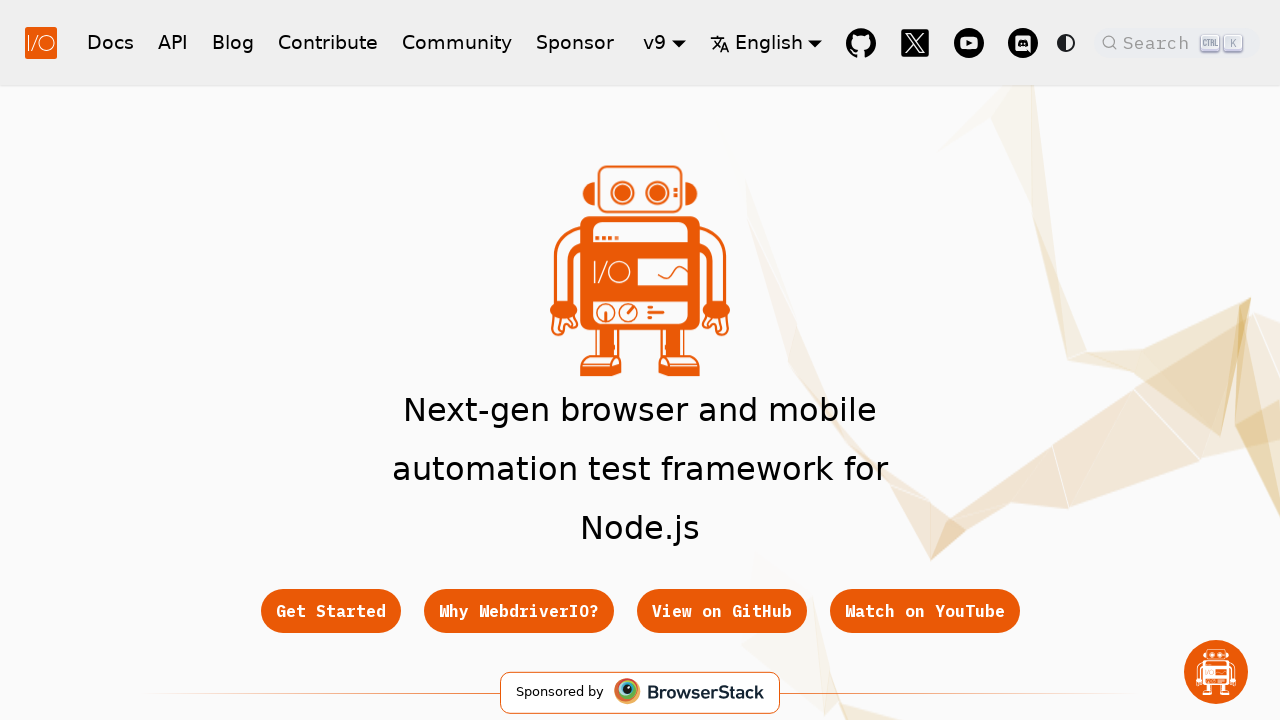

Waited for dropdown menu element to attach
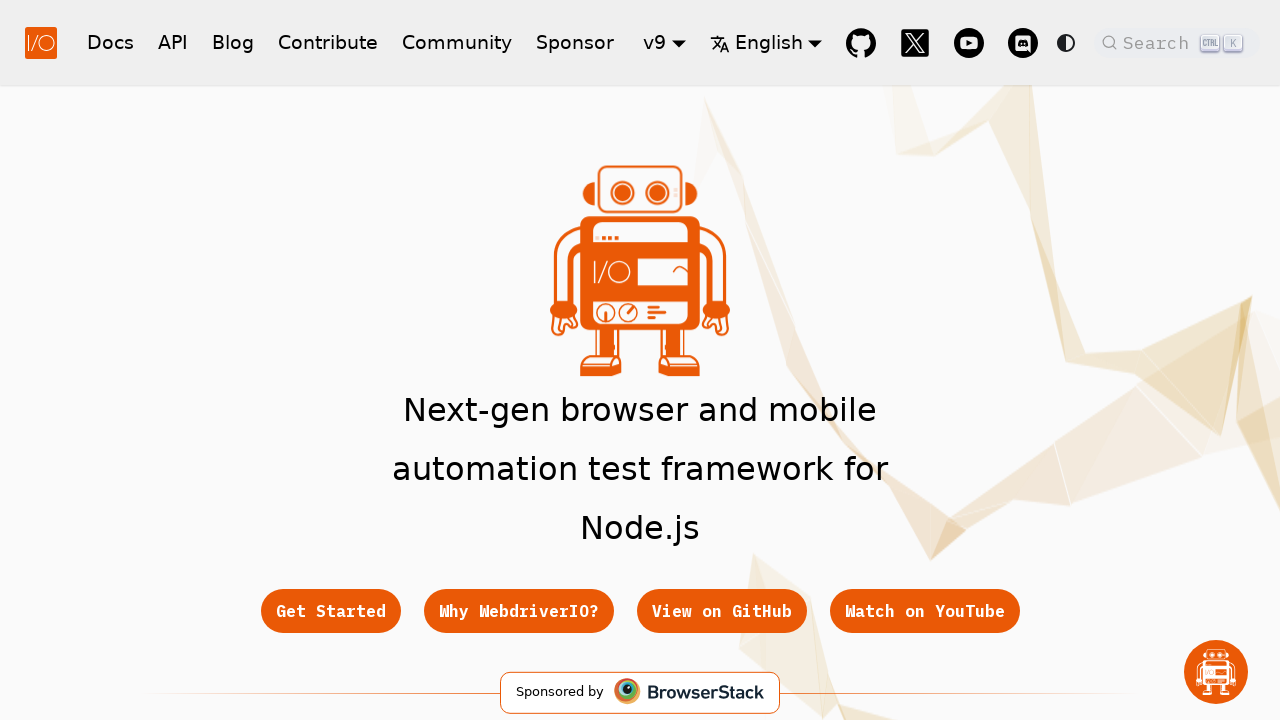

Retrieved outer HTML from dropdown menu element
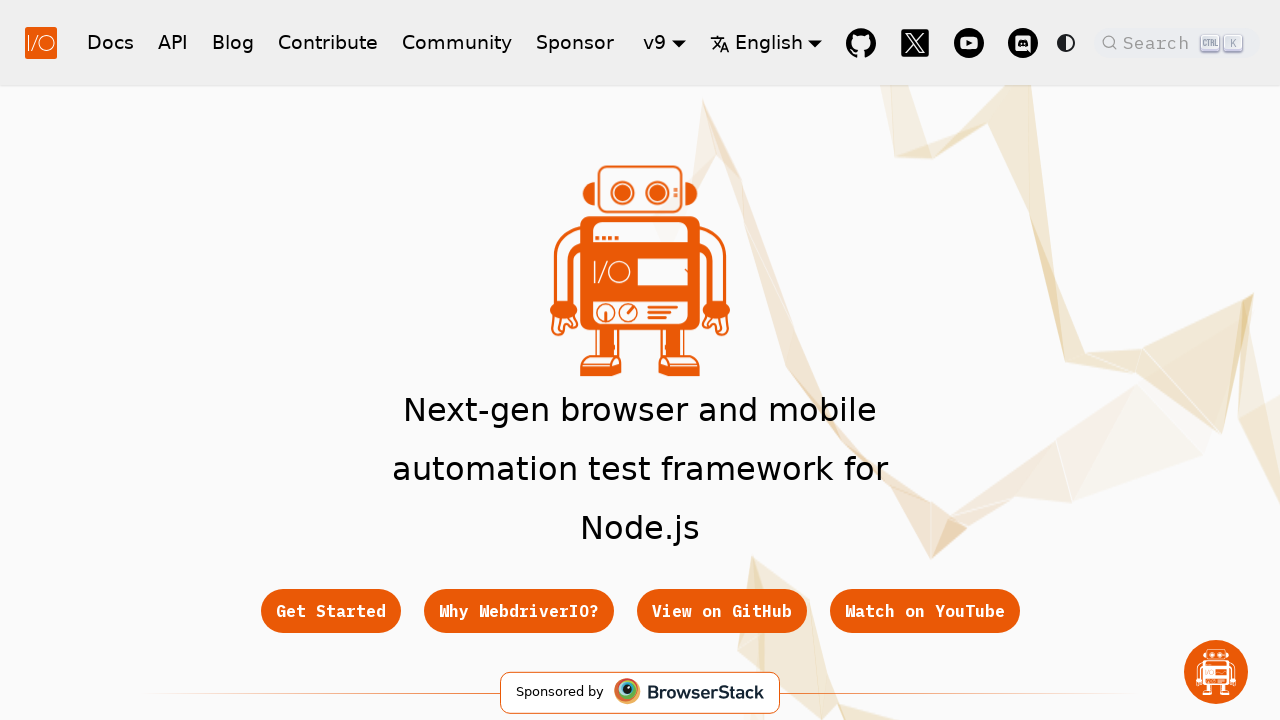

Retrieved inner HTML from dropdown menu element
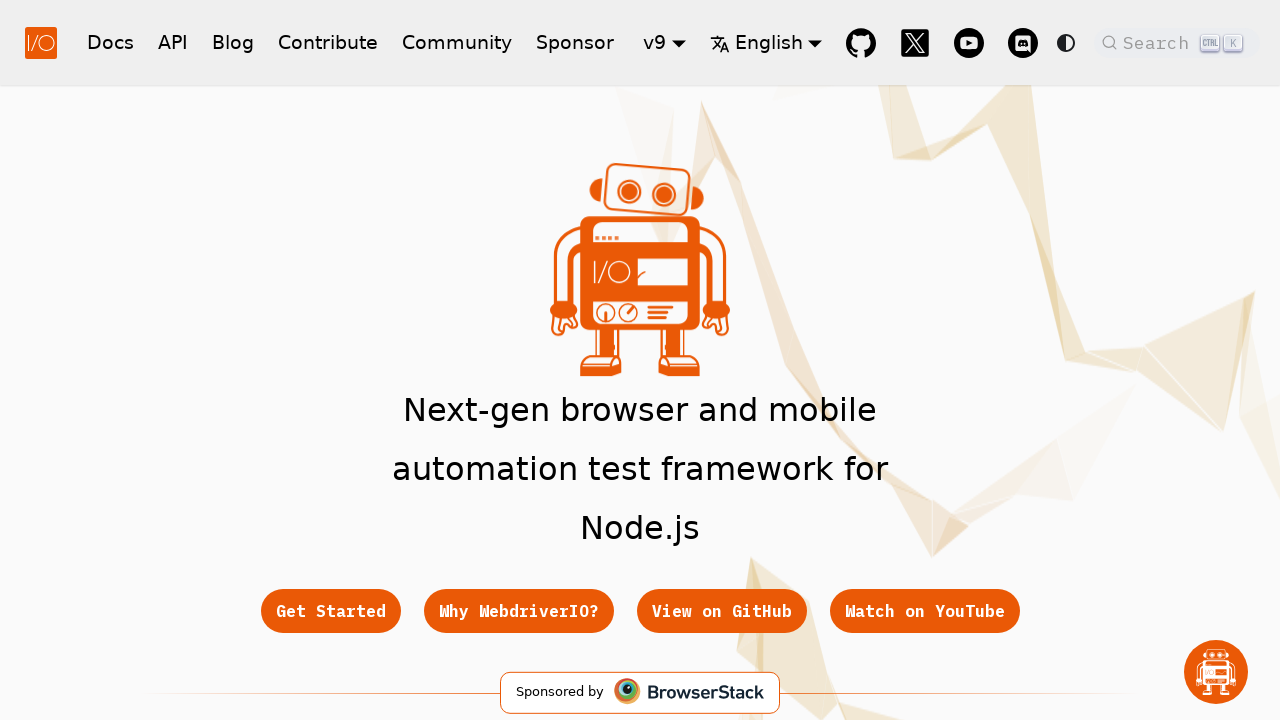

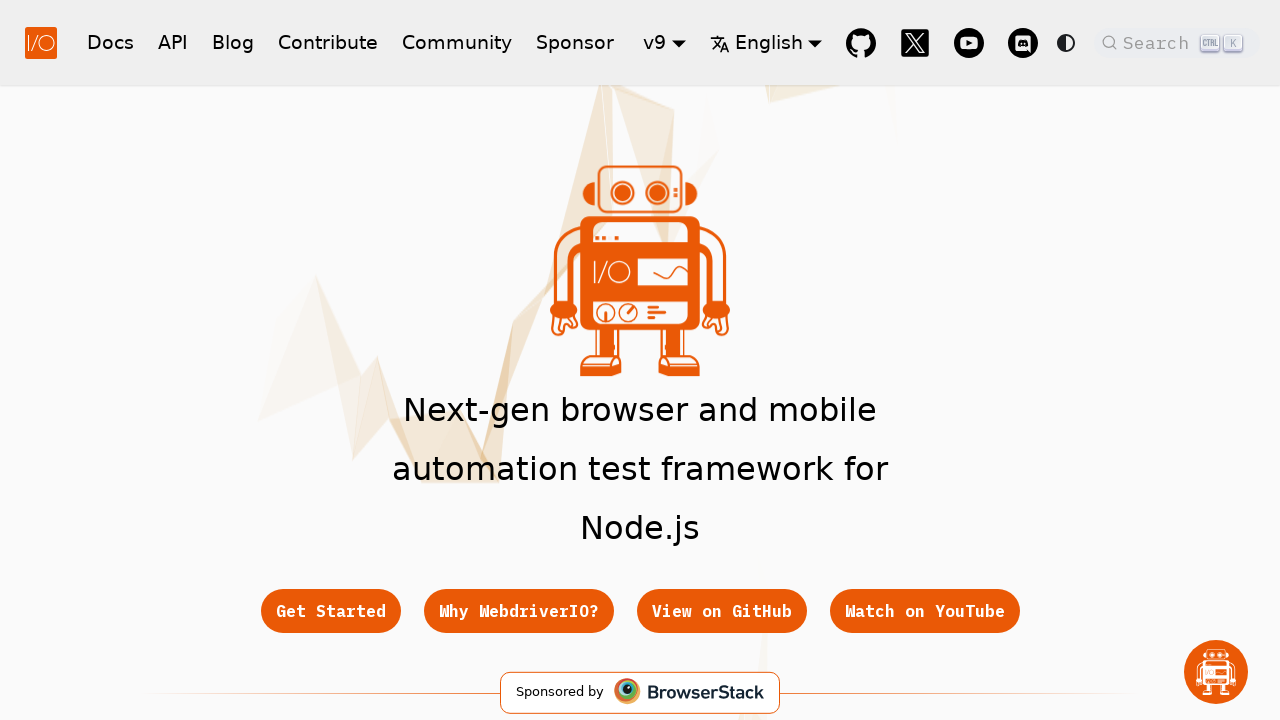